Tests alert handling by clicking a button to generate an alert, then dismissing and accepting subsequent alerts

Starting URL: https://monsur26.github.io/mypage/

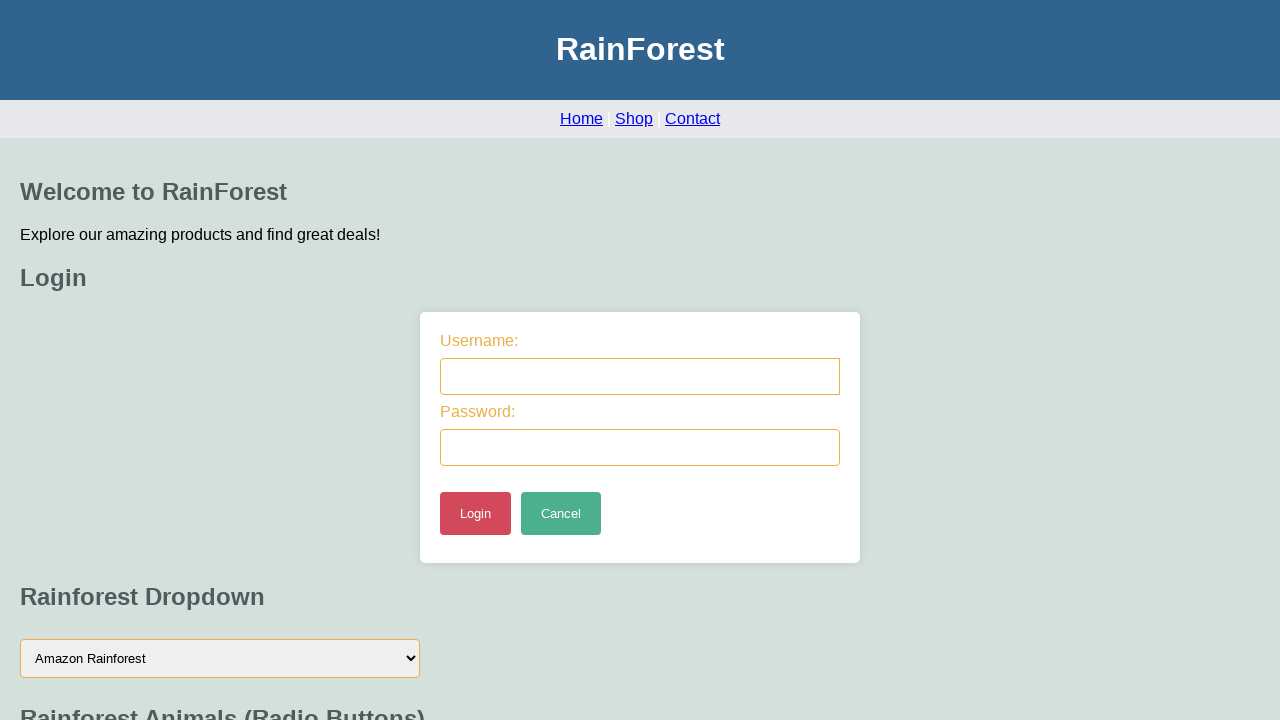

Clicked alert button to generate alert at (110, 361) on #alert-Btn
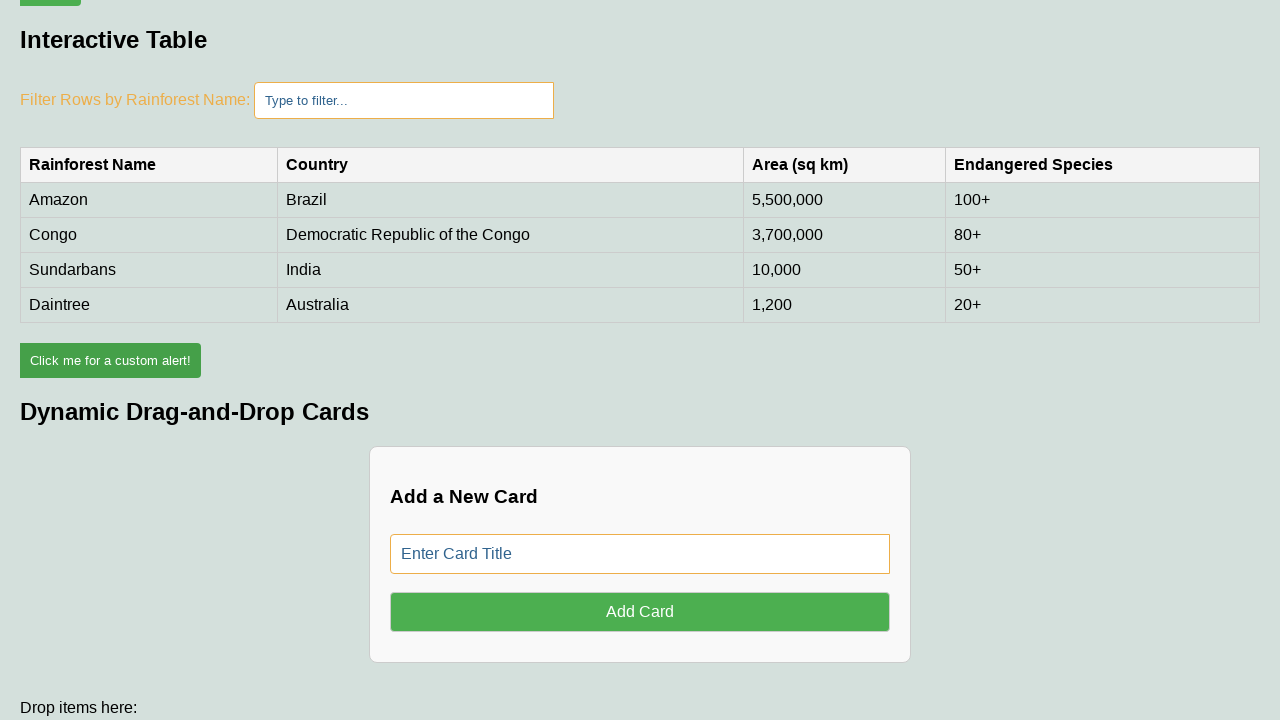

Set up dialog handler to dismiss first alert
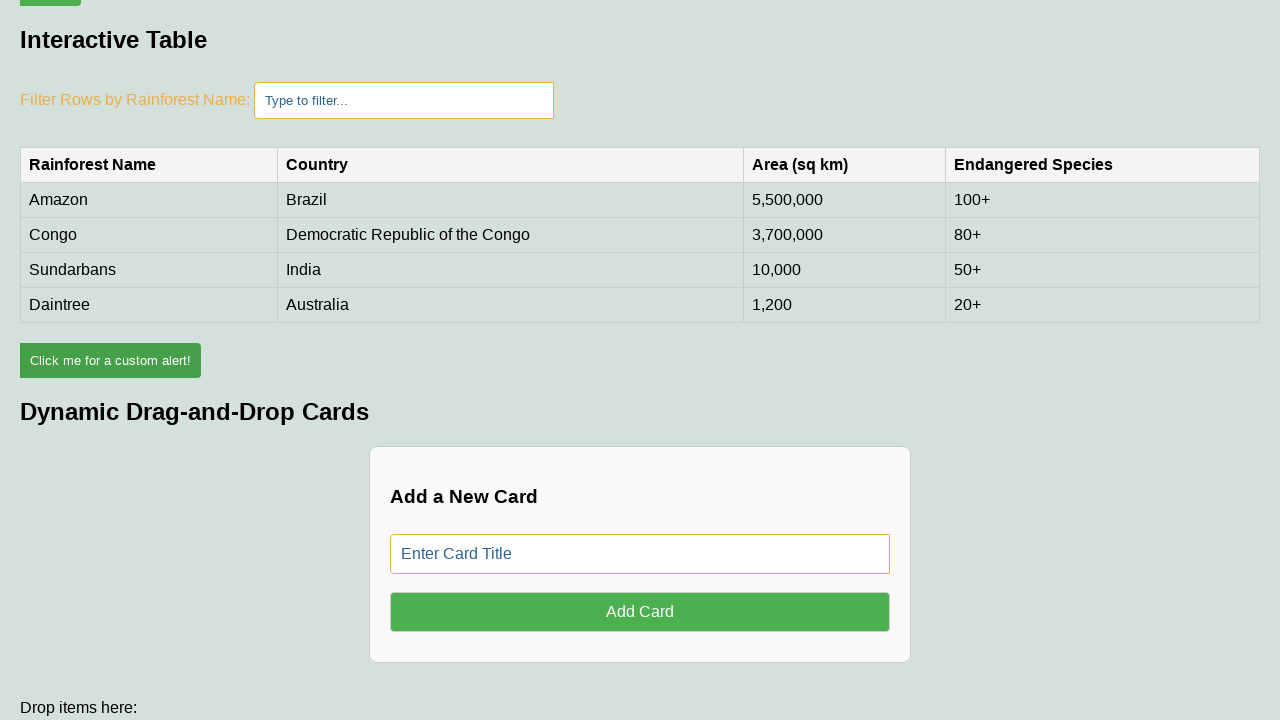

Waited 500ms for alert to be dismissed
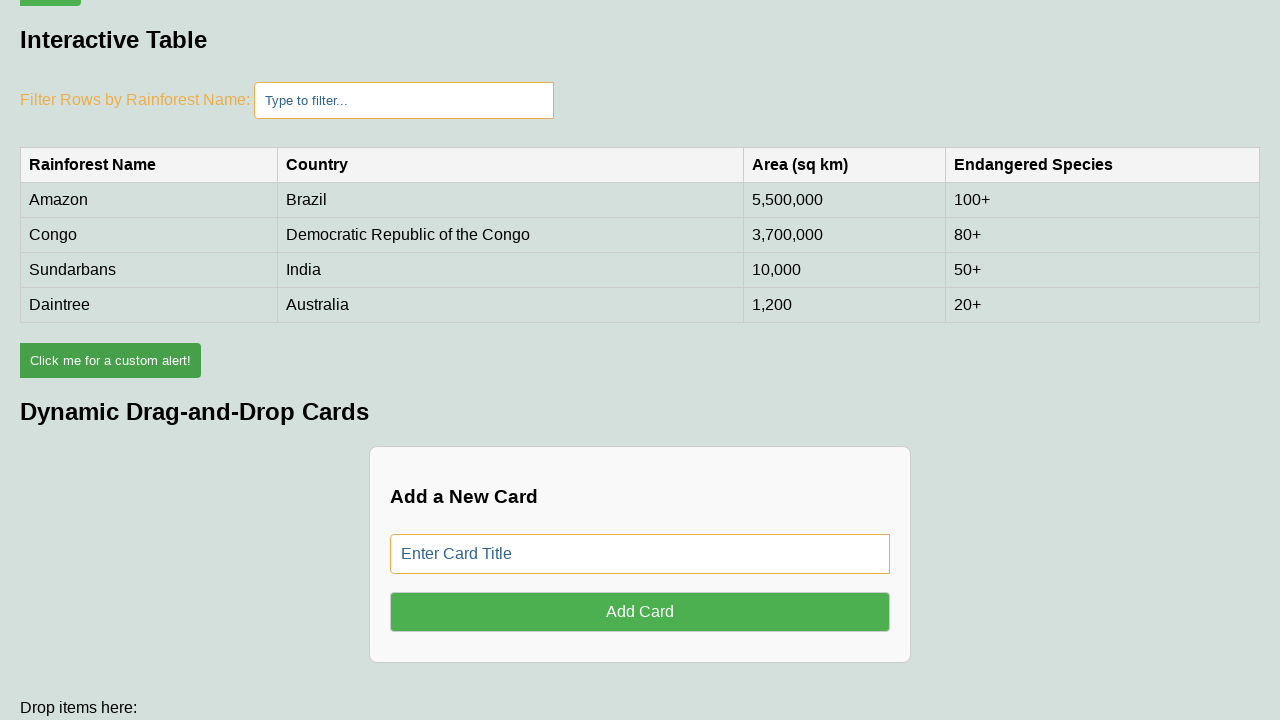

Set up dialog handler to accept next alert
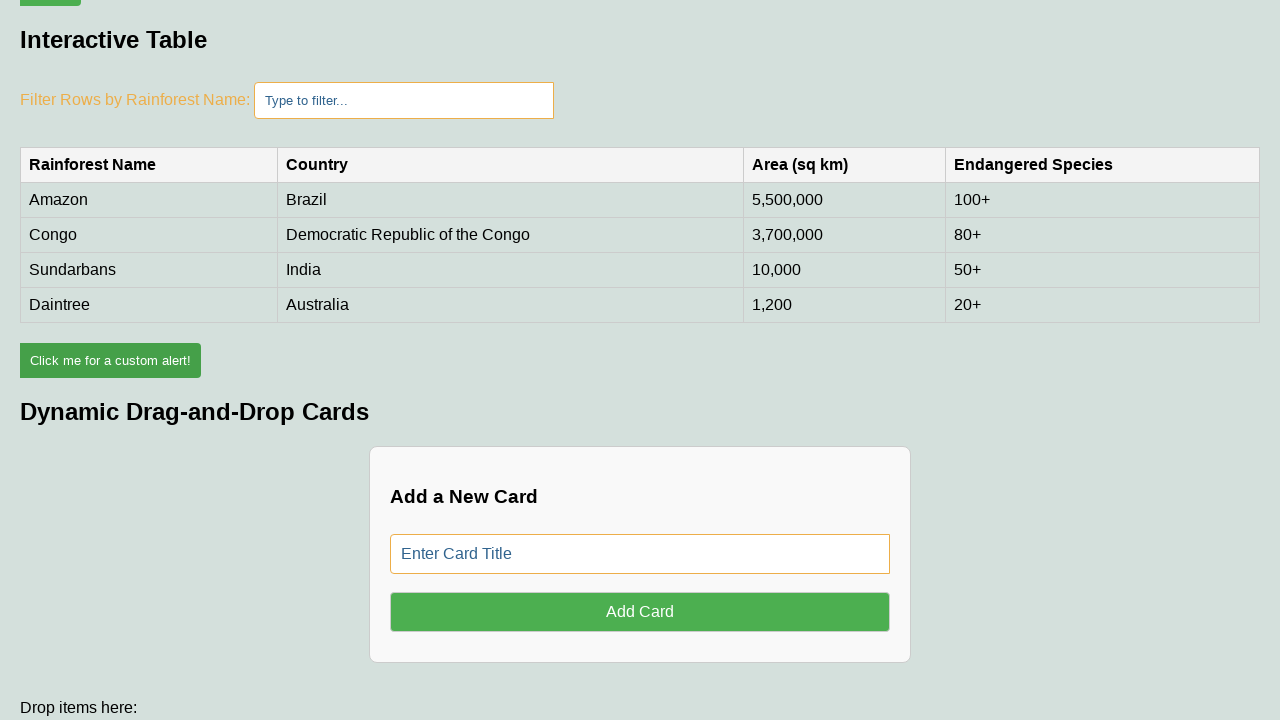

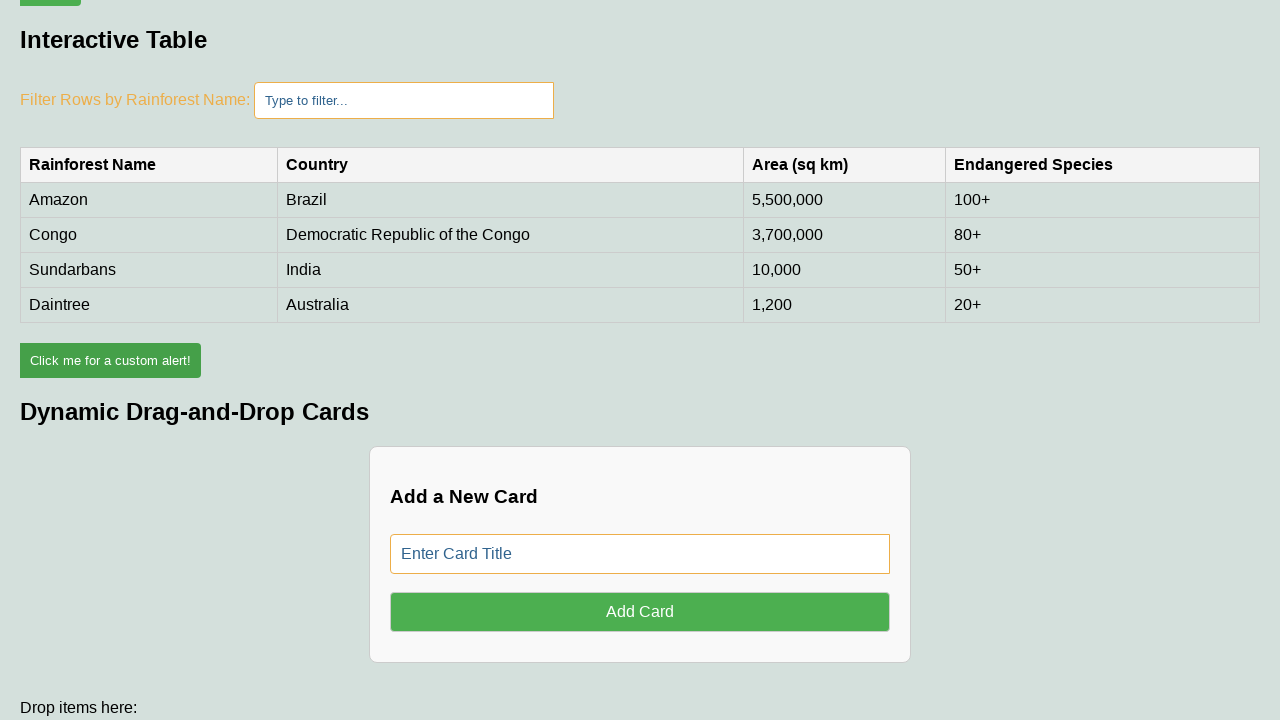